Tests various WebDriver element commands on a practice automation page by interacting with checkboxes and retrieving element properties

Starting URL: https://www.rahulshettyacademy.com/AutomationPractice/

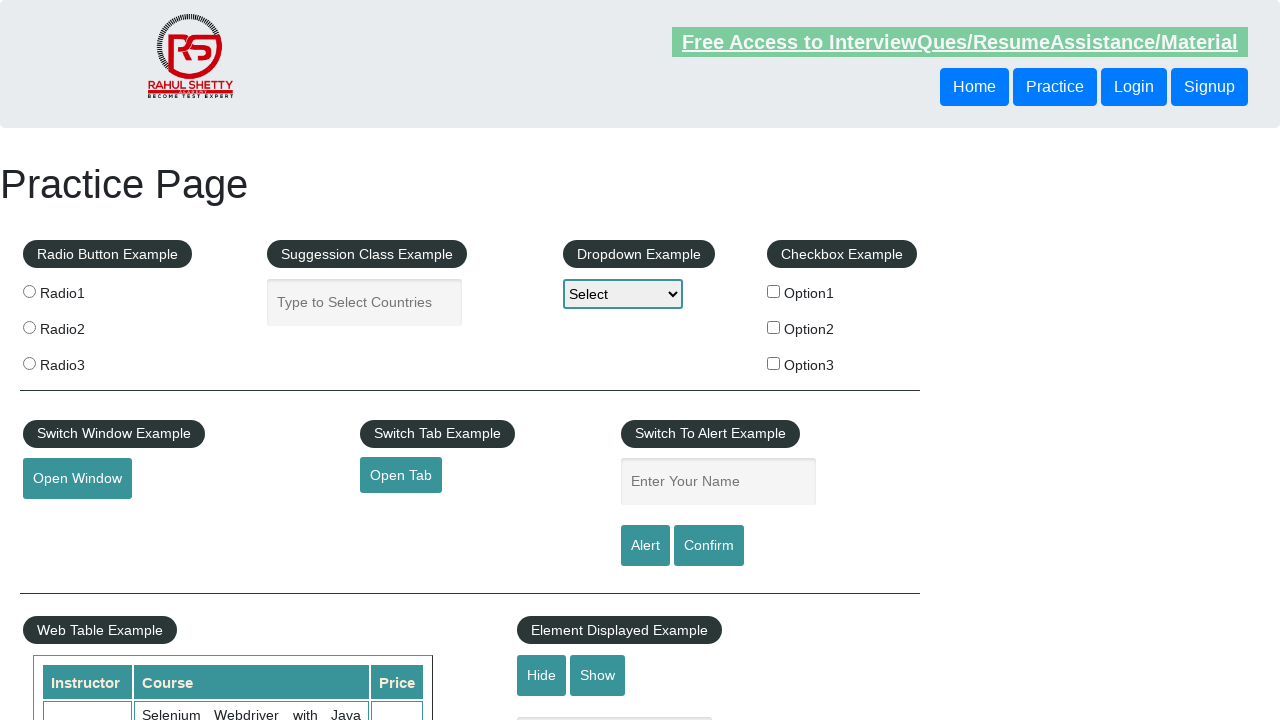

Clicked on the first checkbox option at (774, 291) on //*[@id="checkBoxOption1"]
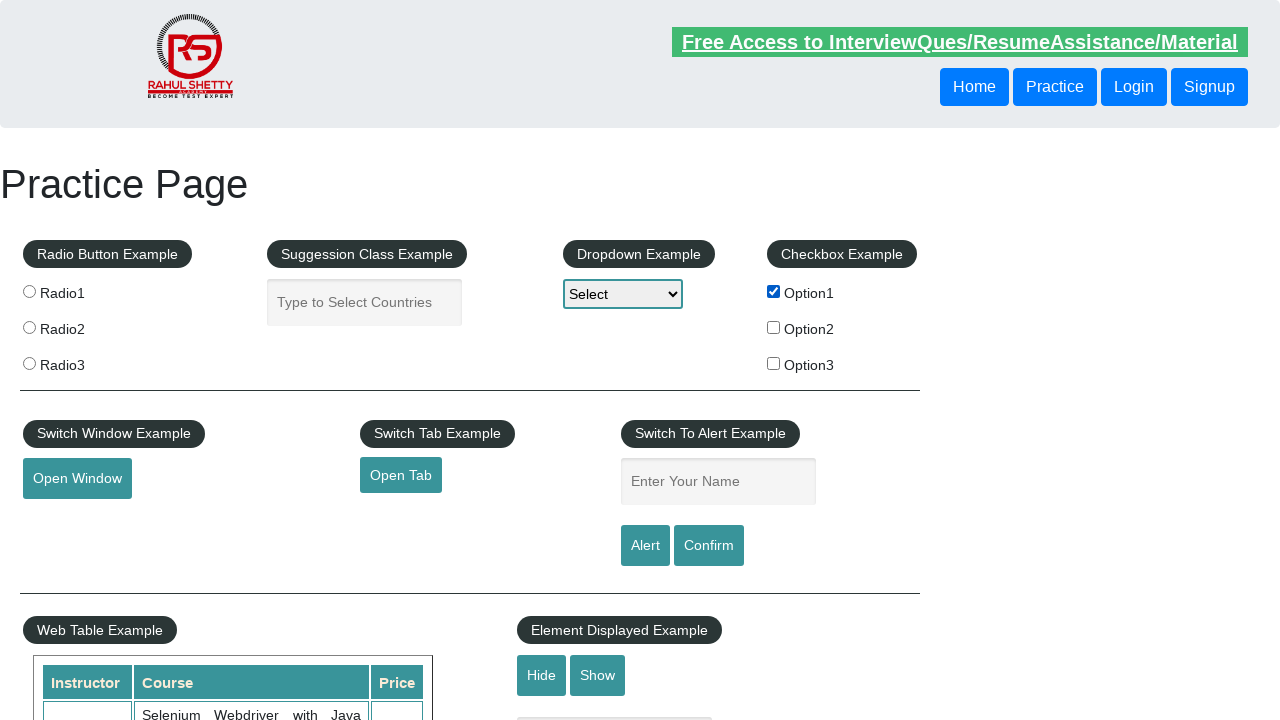

Located the first checkbox element
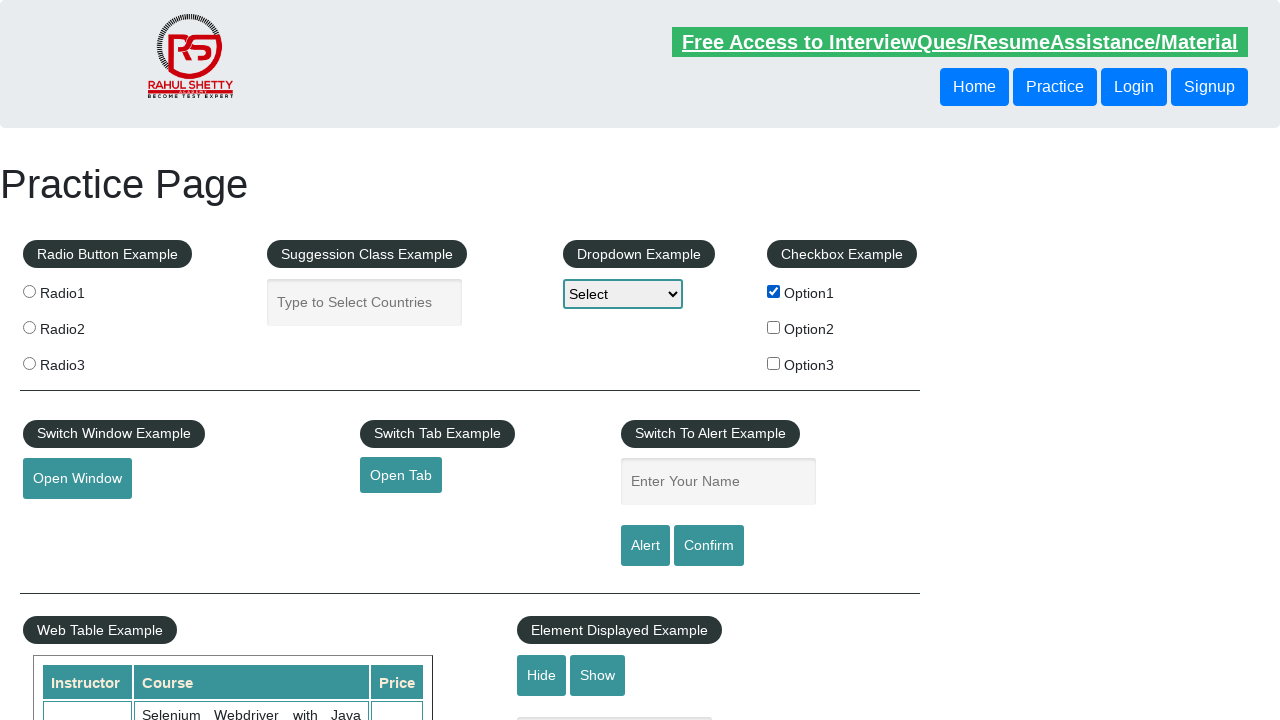

Verified that checkbox is selected
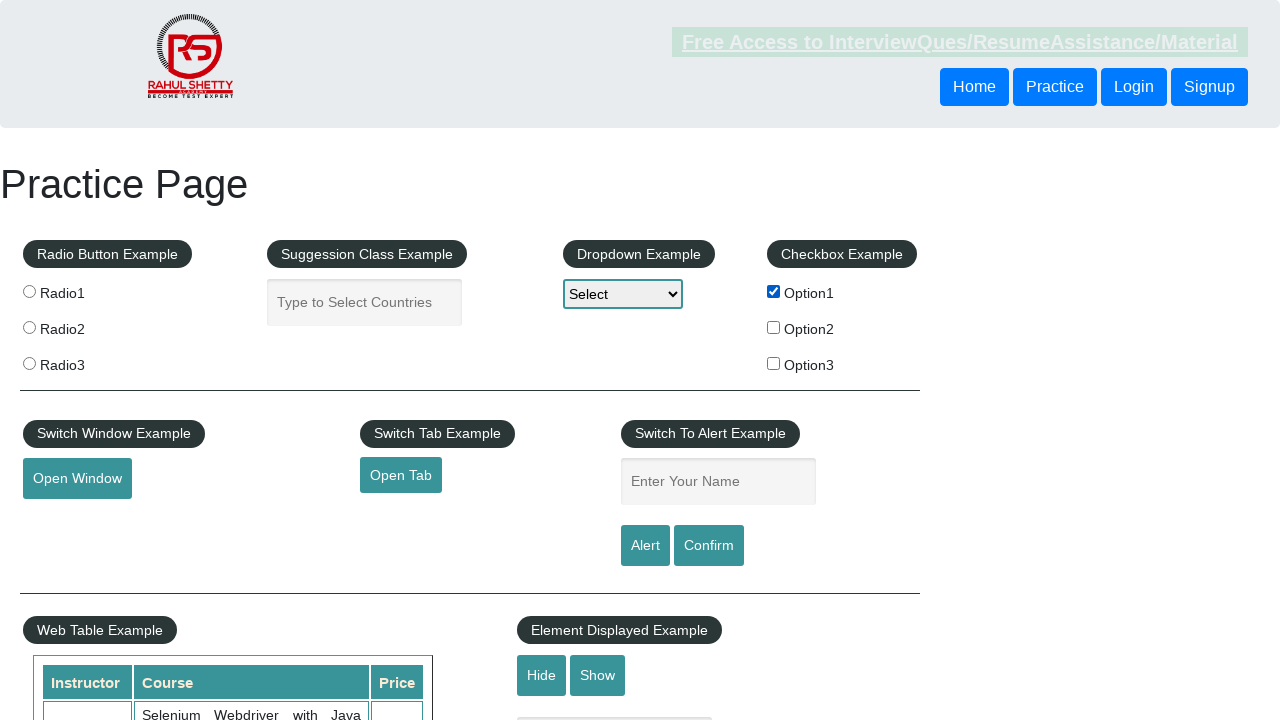

Retrieved checkbox text content: ''
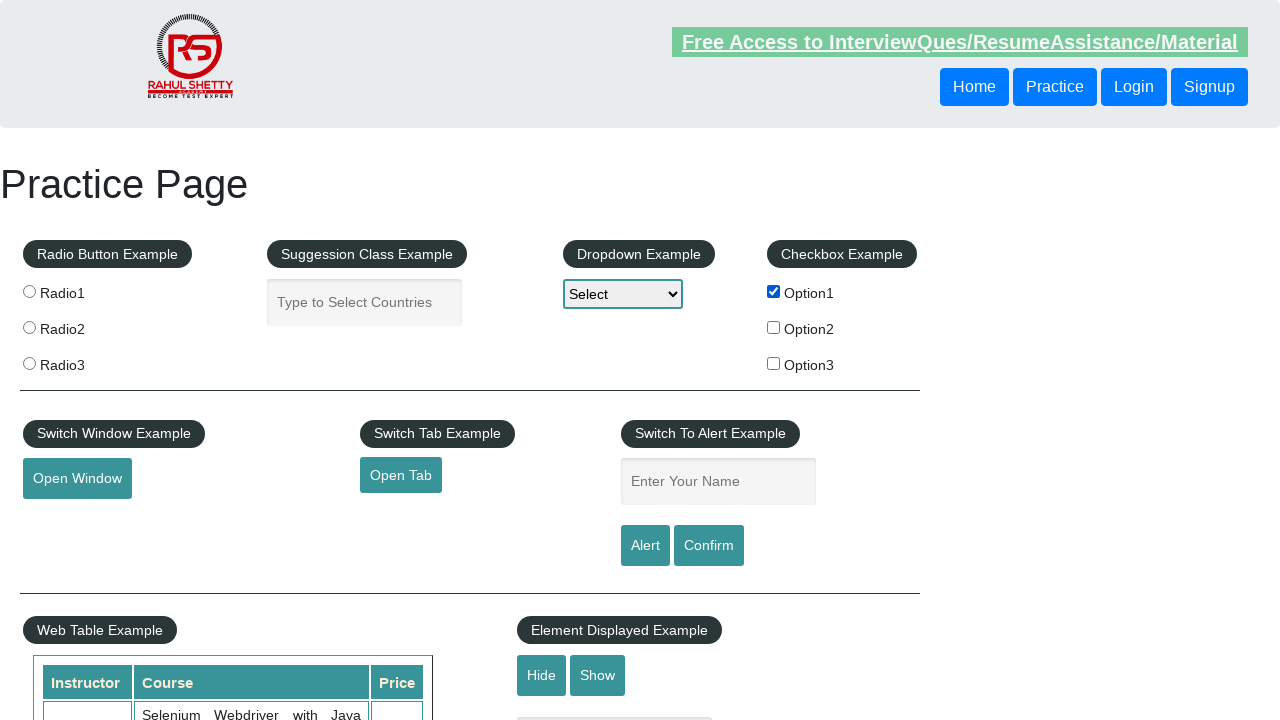

Retrieved tag name: INPUT
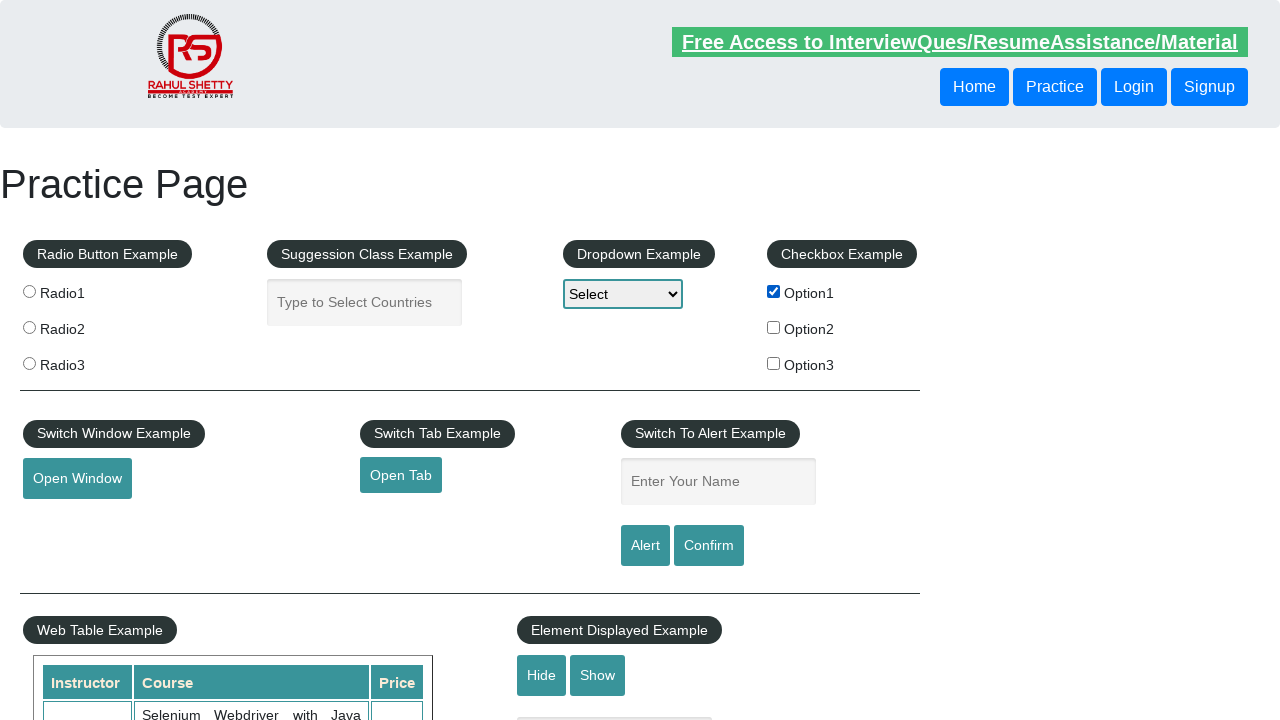

Retrieved 'name' attribute: checkBoxOption1
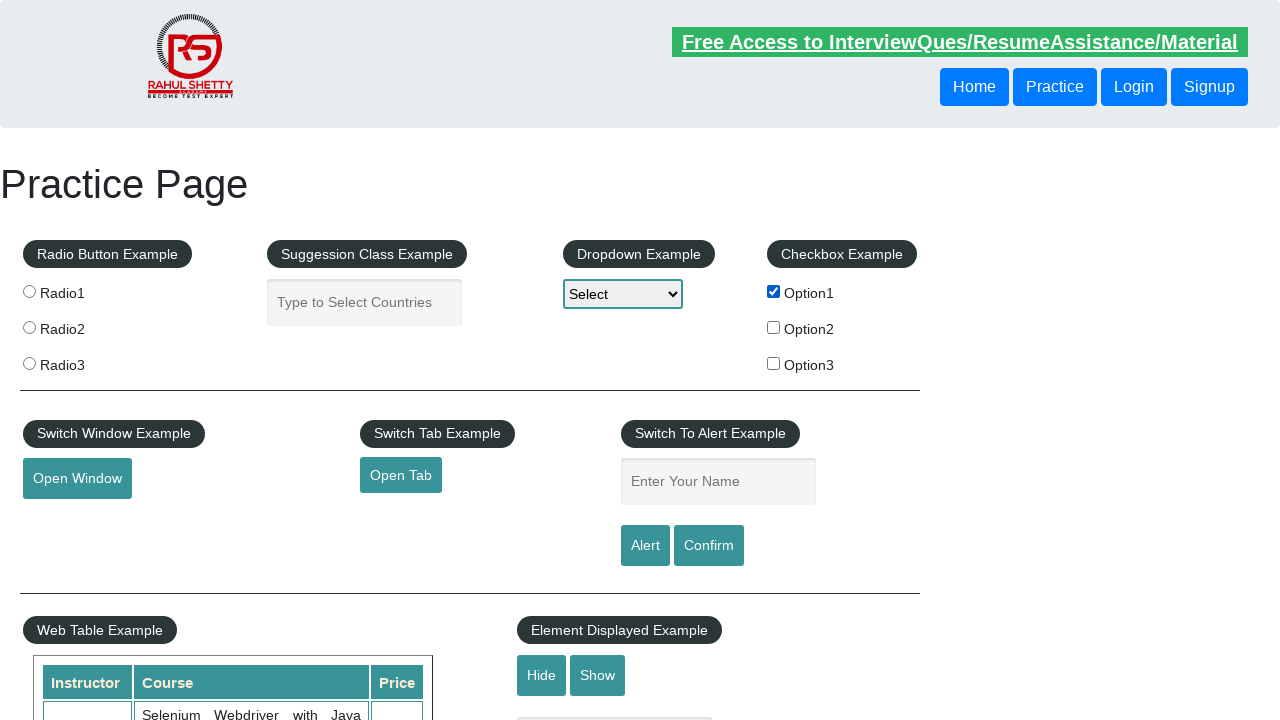

Retrieved CSS color value: rgb(0, 0, 0)
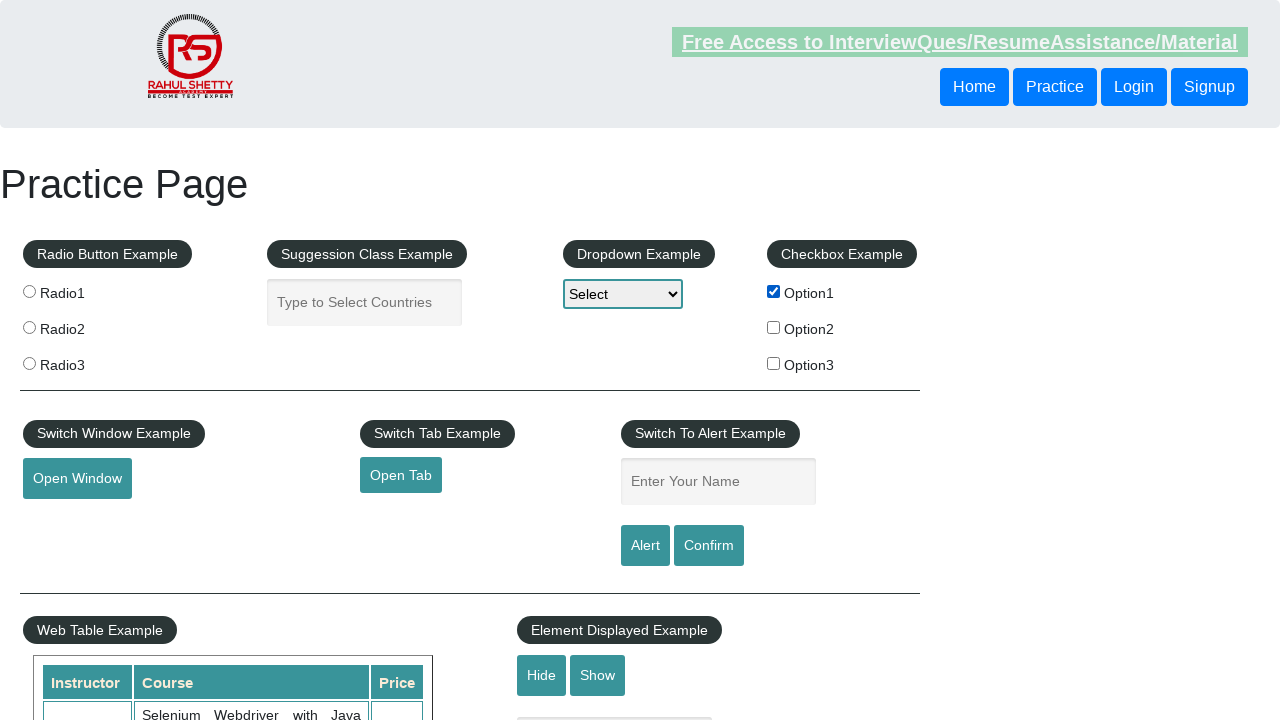

Retrieved bounding box information for checkbox
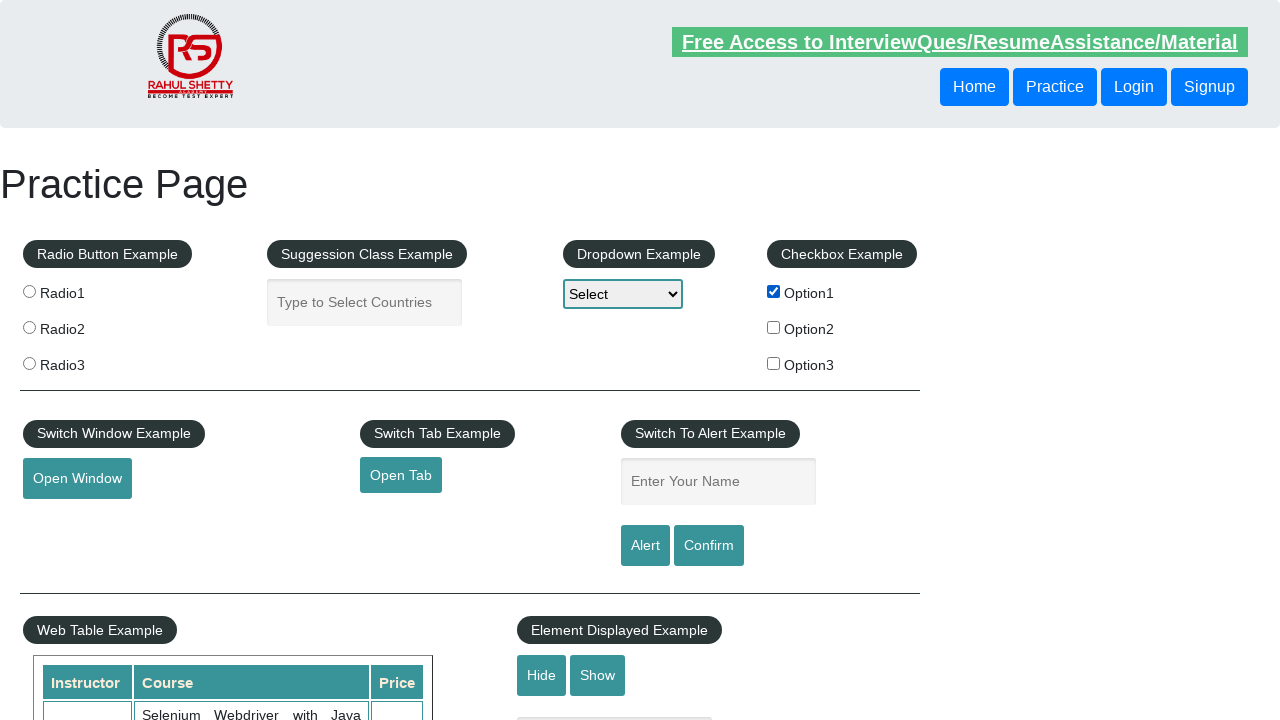

Printed checkbox size: width=13, height=13 and location: x=767.203125, y=284.796875
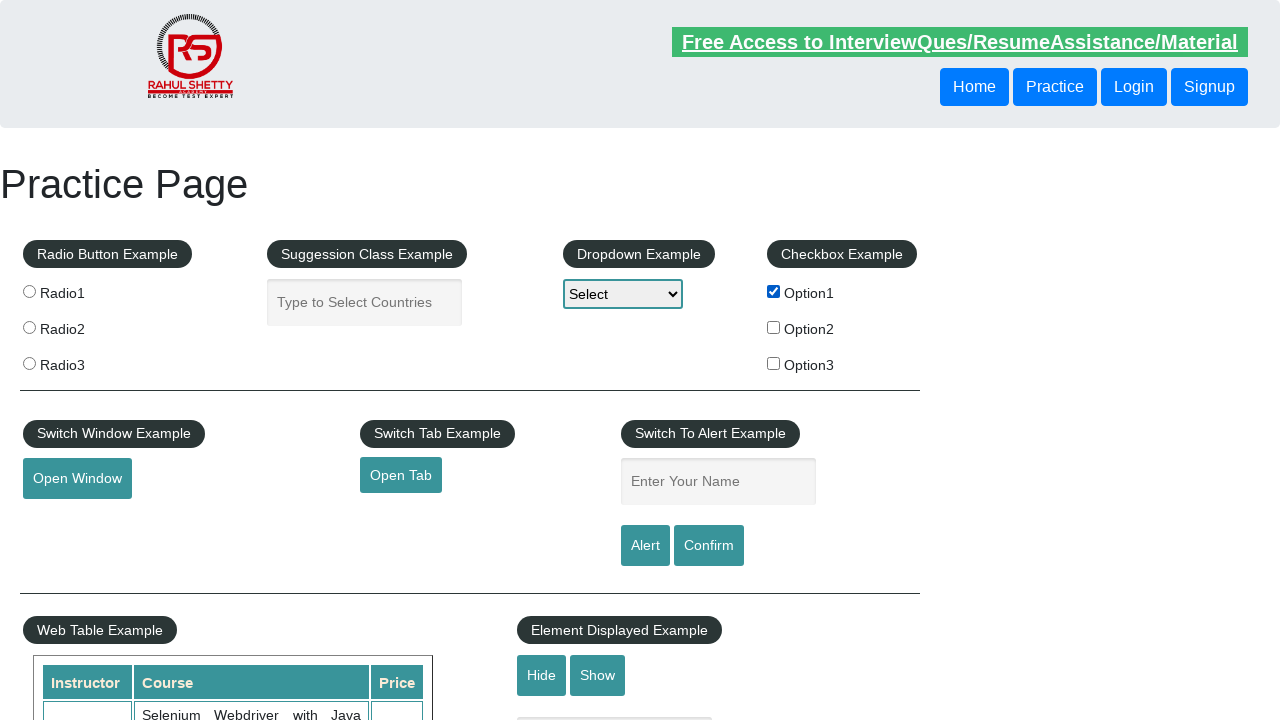

Located header element
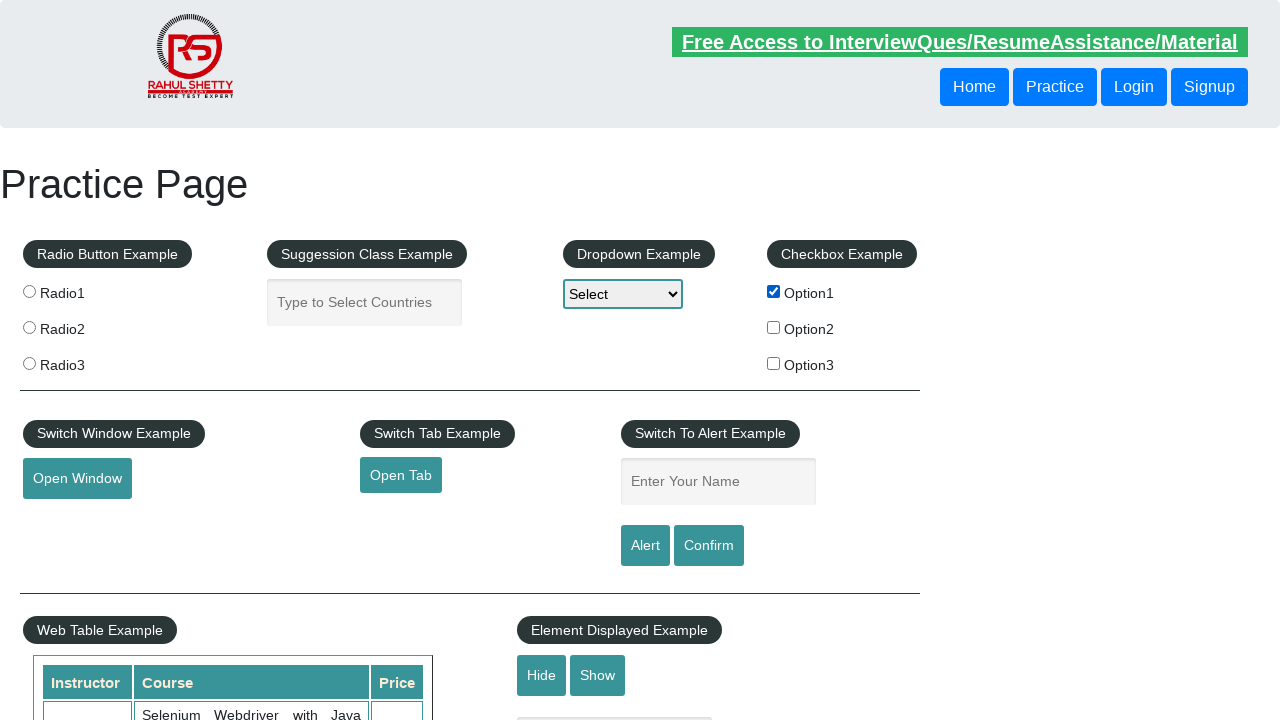

Retrieved header class attribute: jumbotron text-center header_style
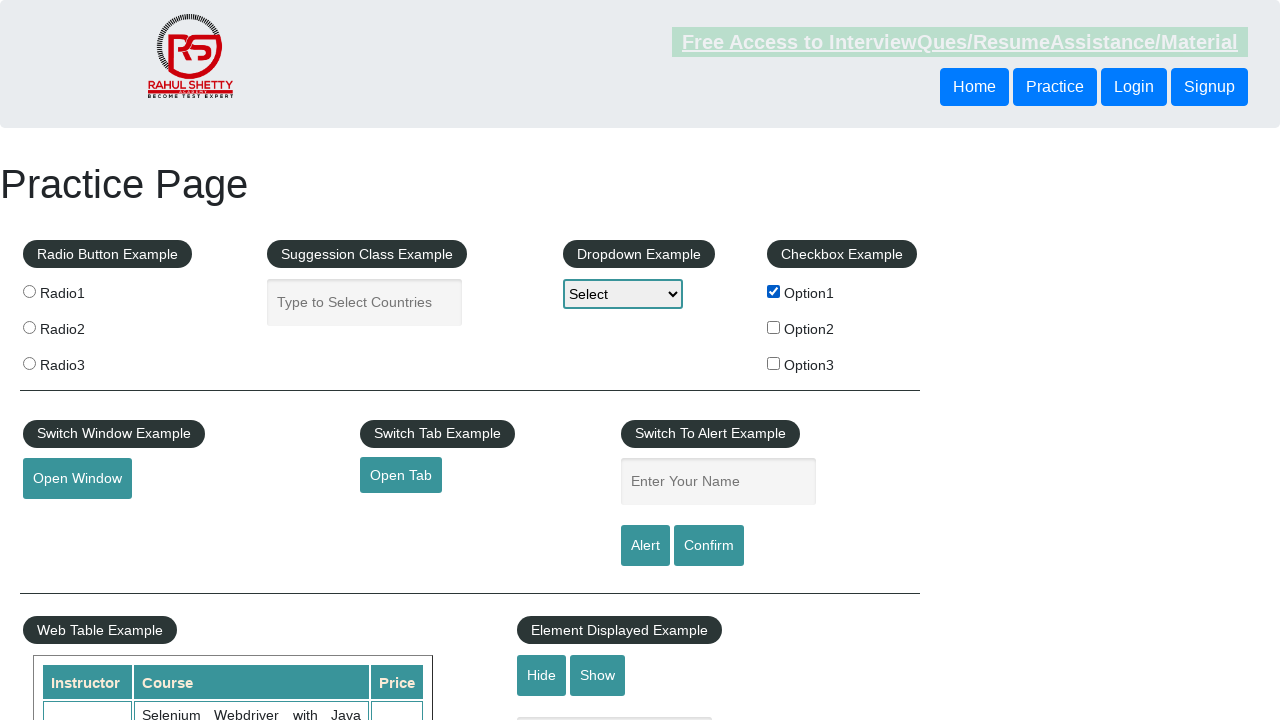

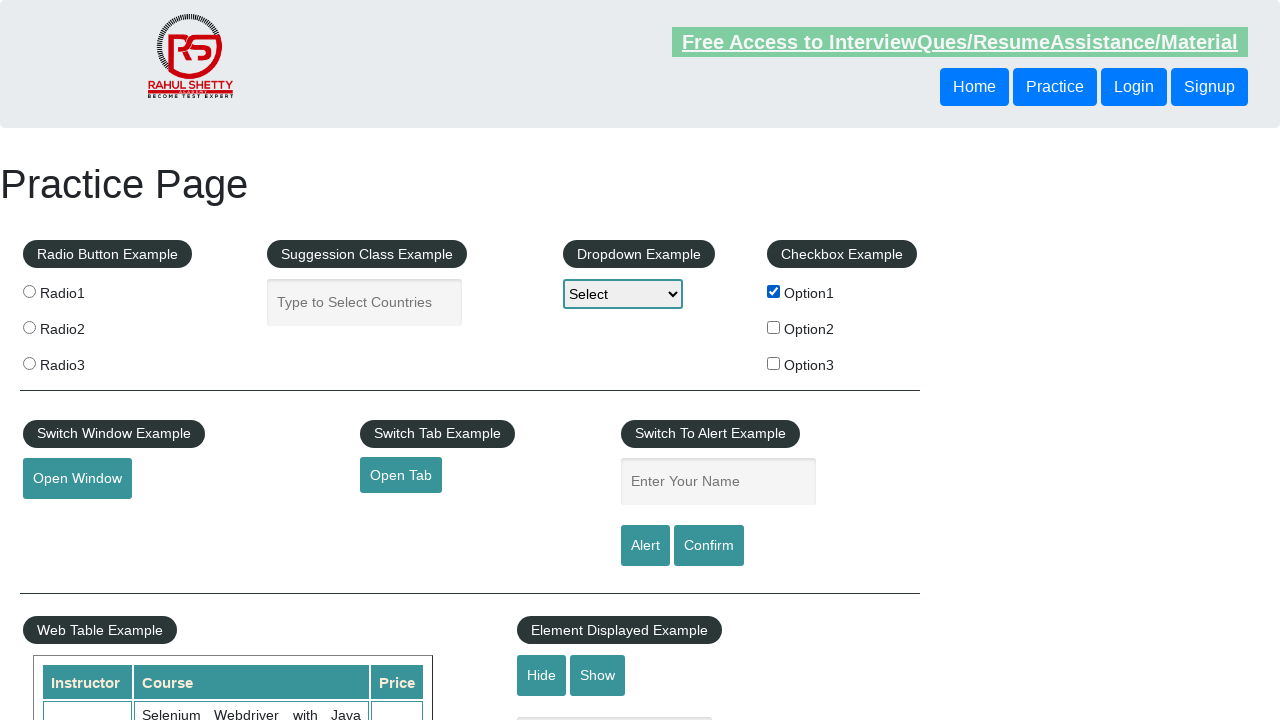